Tests the Add/Remove Elements page by clicking add element button, verifying delete button appears, then removing the element

Starting URL: http://the-internet.herokuapp.com/

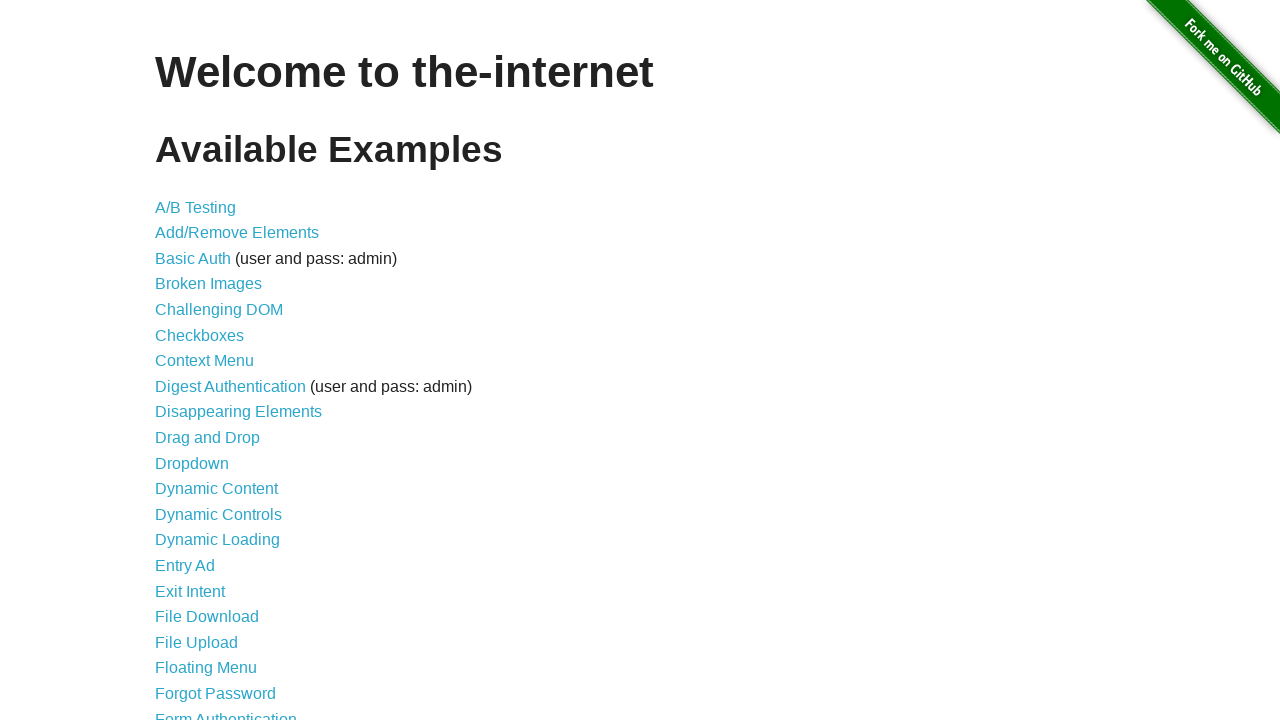

Clicked on 'Add/Remove Elements' link at (237, 233) on text=Add/Remove Elements
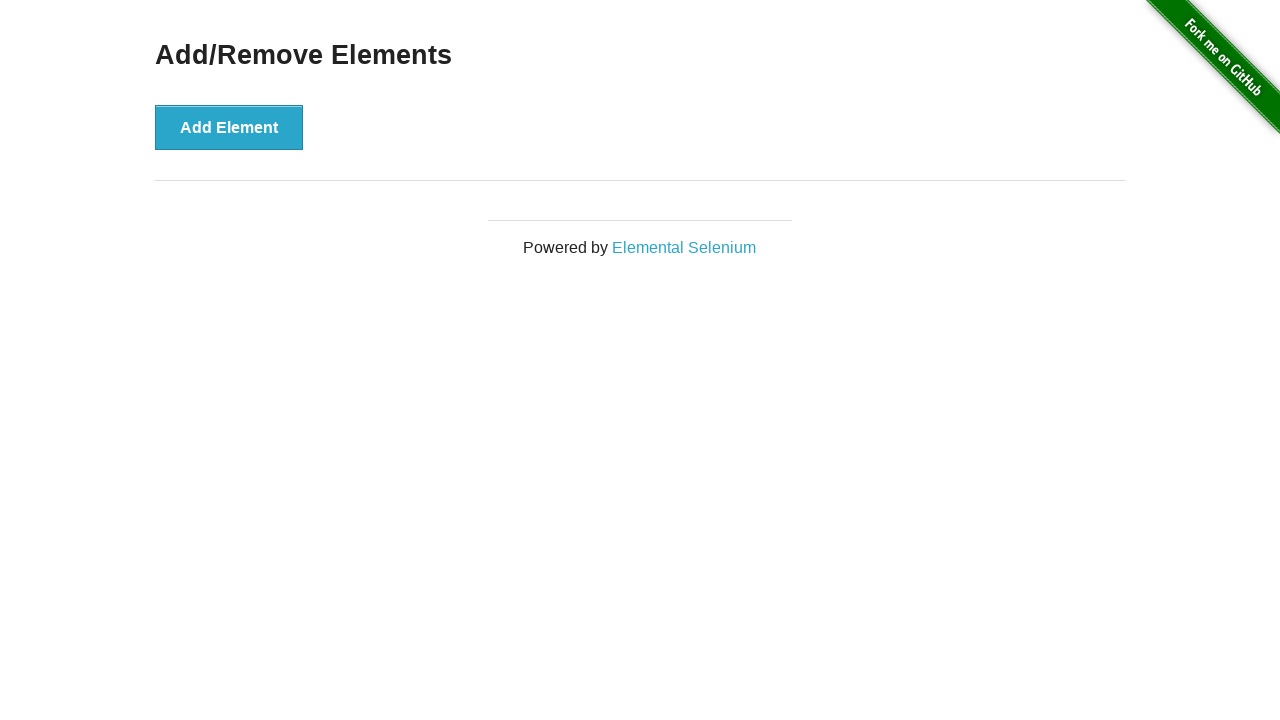

Add/Remove Elements page loaded and heading verified
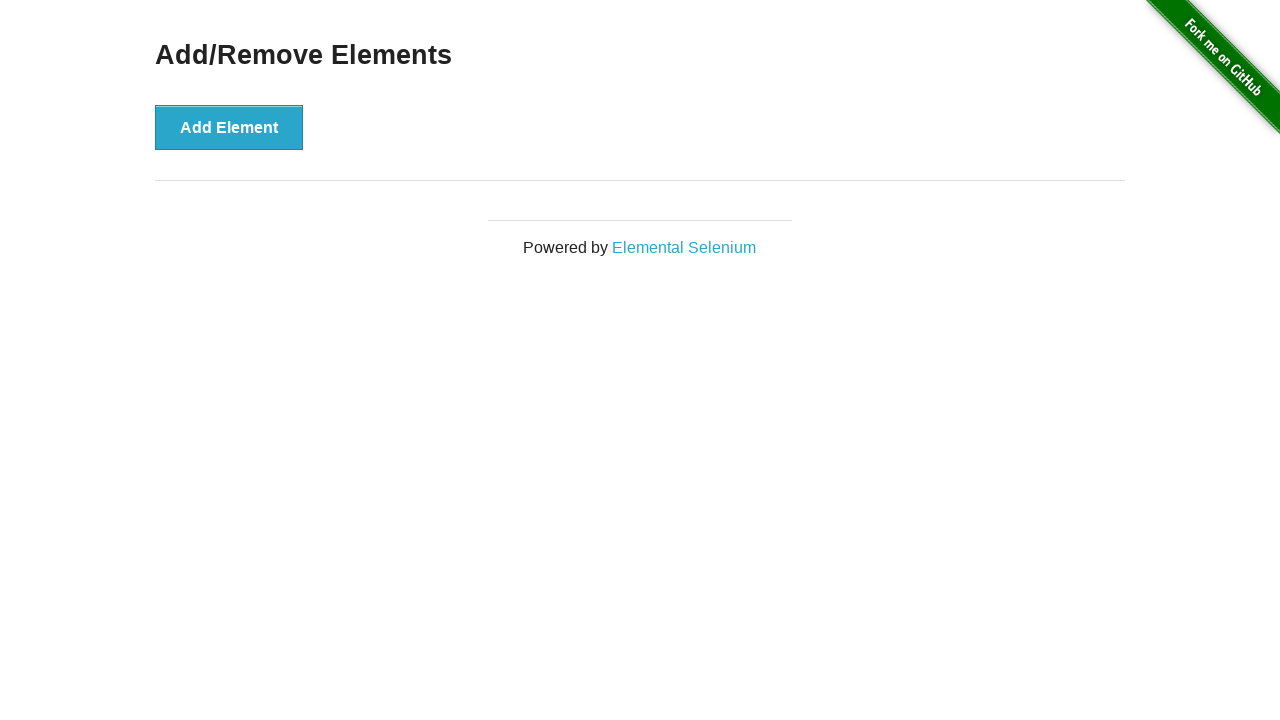

Clicked 'Add Element' button at (229, 127) on button:has-text('Add Element')
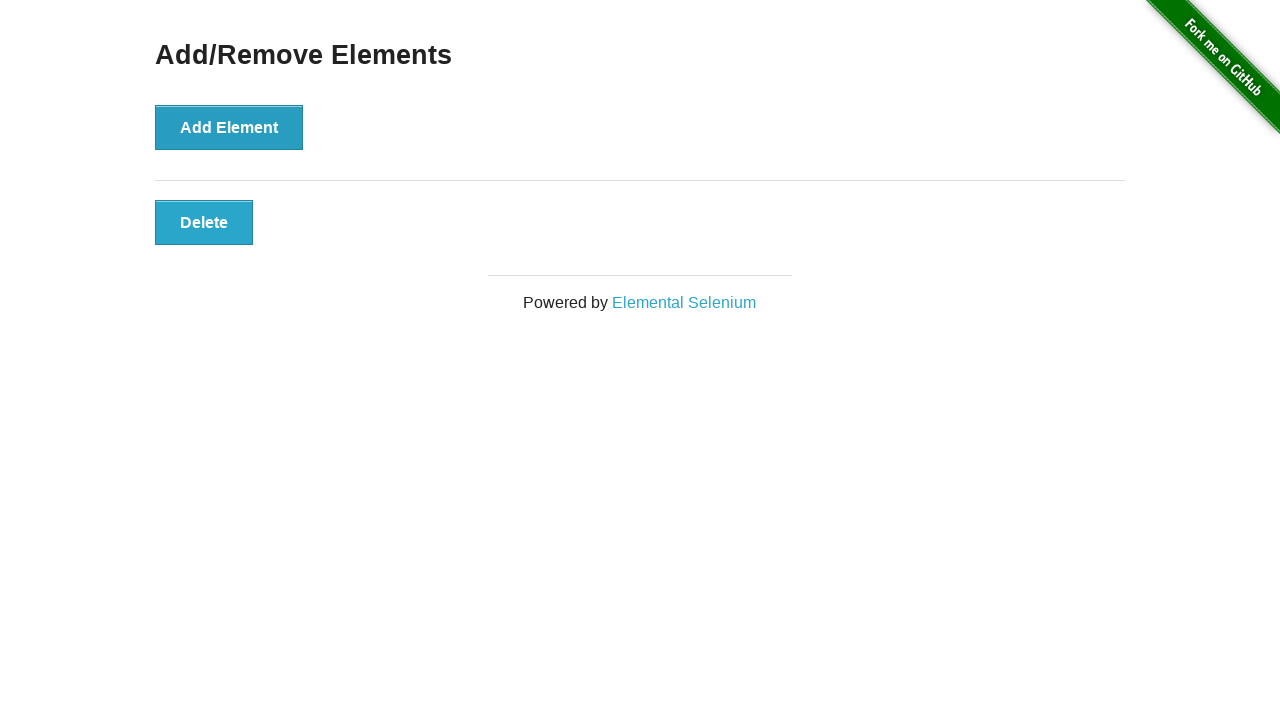

Delete button appeared after adding element
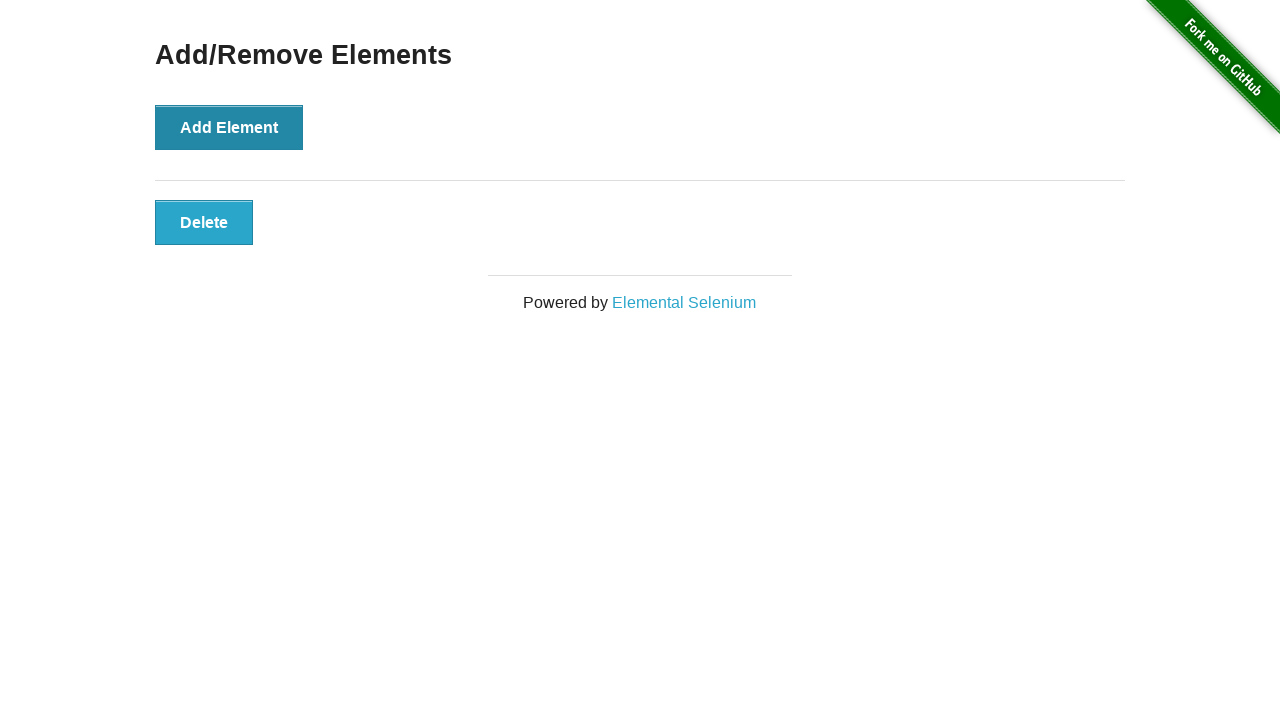

Clicked Delete button to remove the element at (204, 222) on button:has-text('Delete')
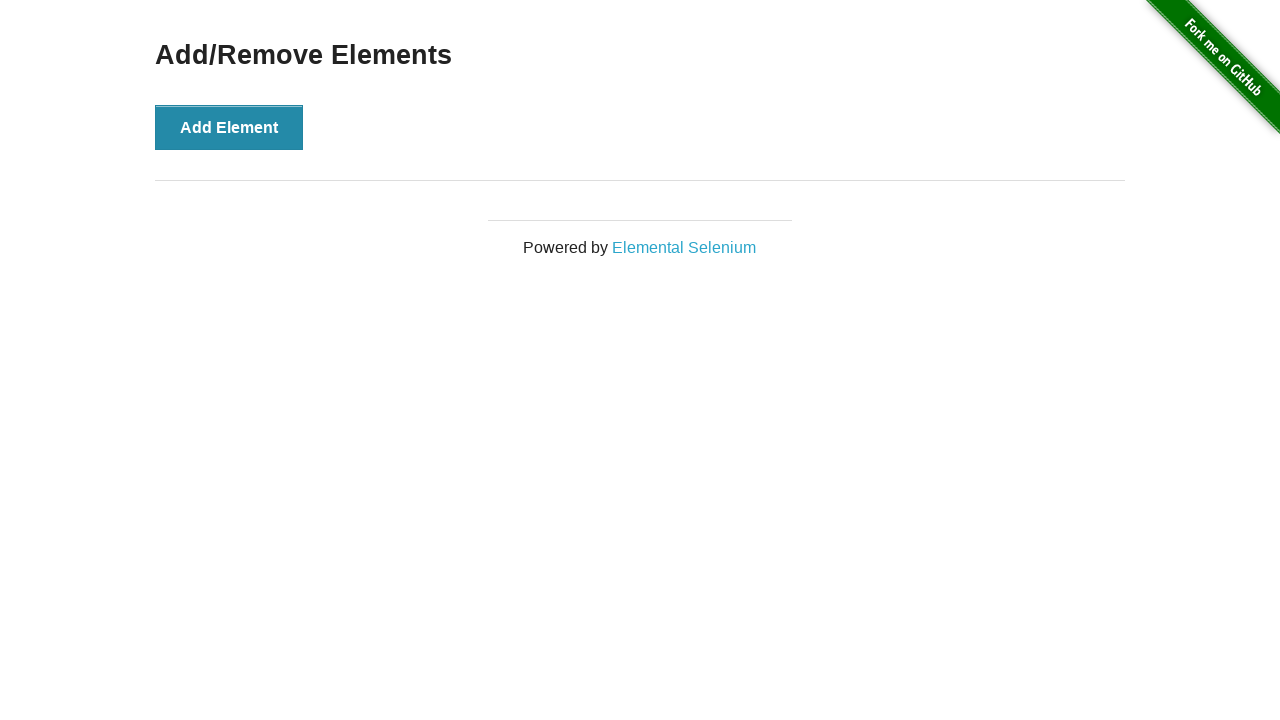

Delete button is no longer visible, element removed successfully
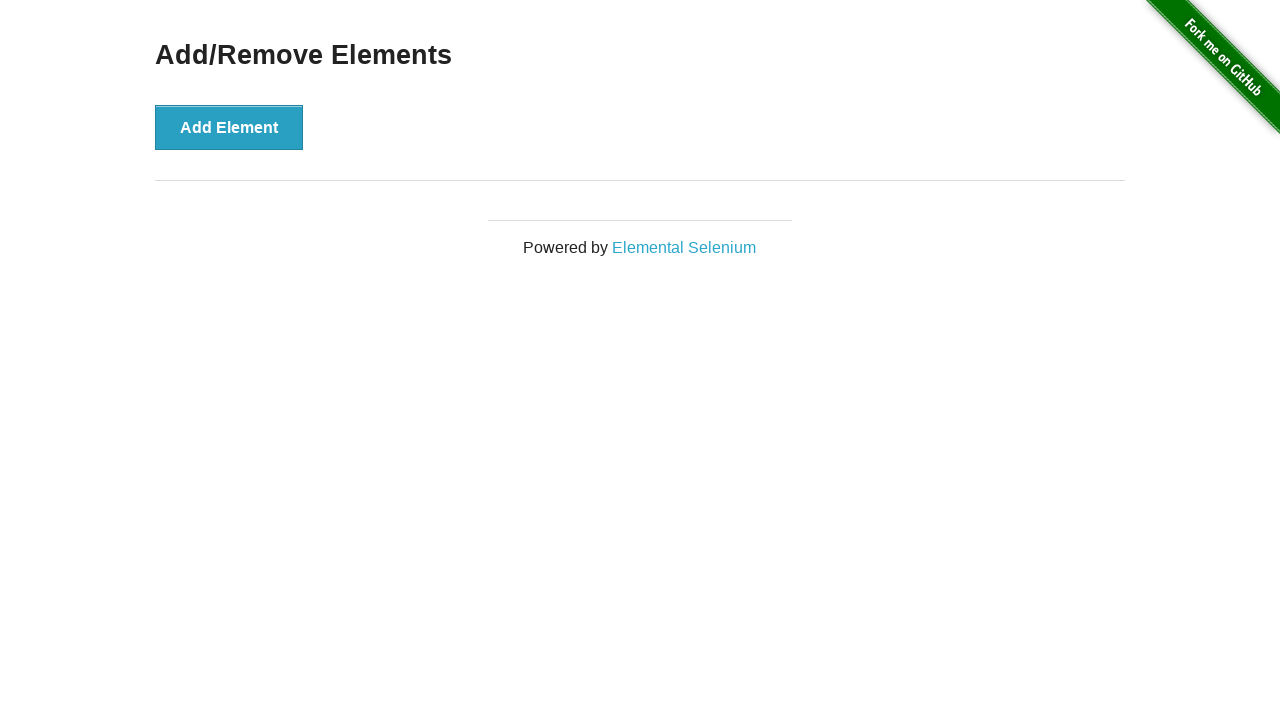

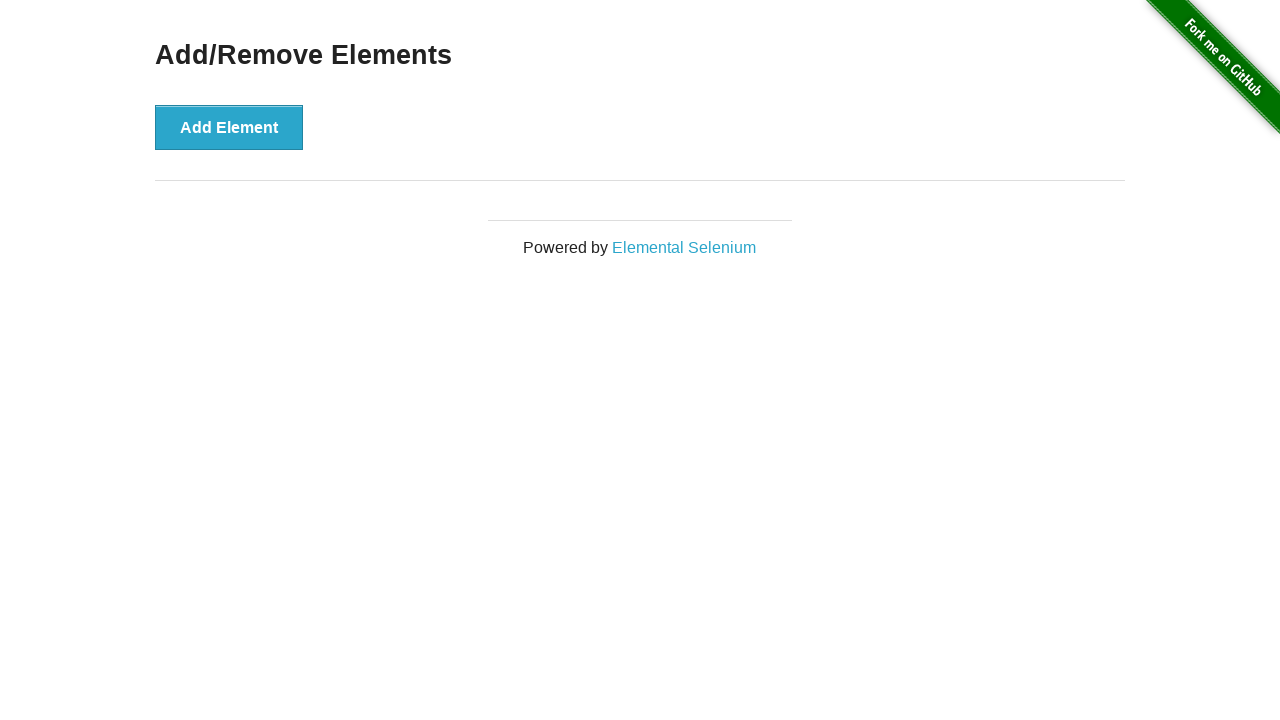